Tests train search functionality on erail.in by entering source station (MAS - Chennai), destination station (Coimbatore Jn), clicking date filter checkbox, and verifying train results are displayed.

Starting URL: https://erail.in/

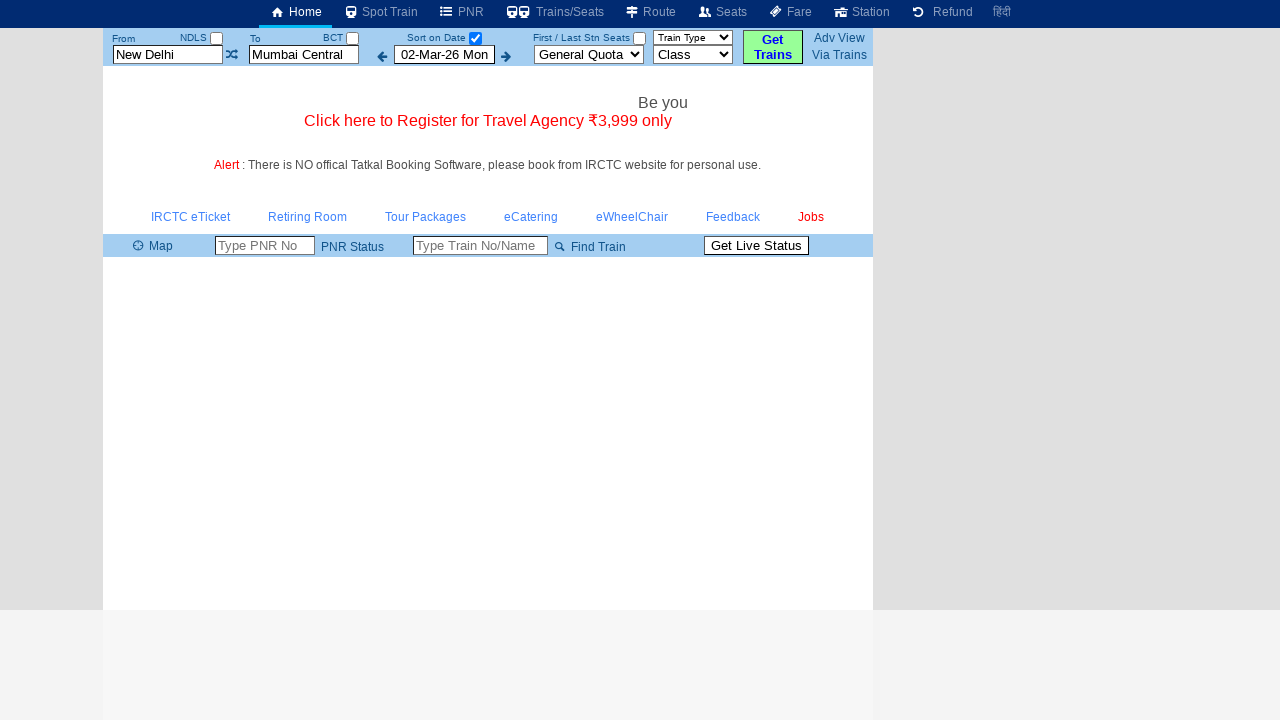

Cleared the 'From' station field on xpath=//input[@id='txtStationFrom']
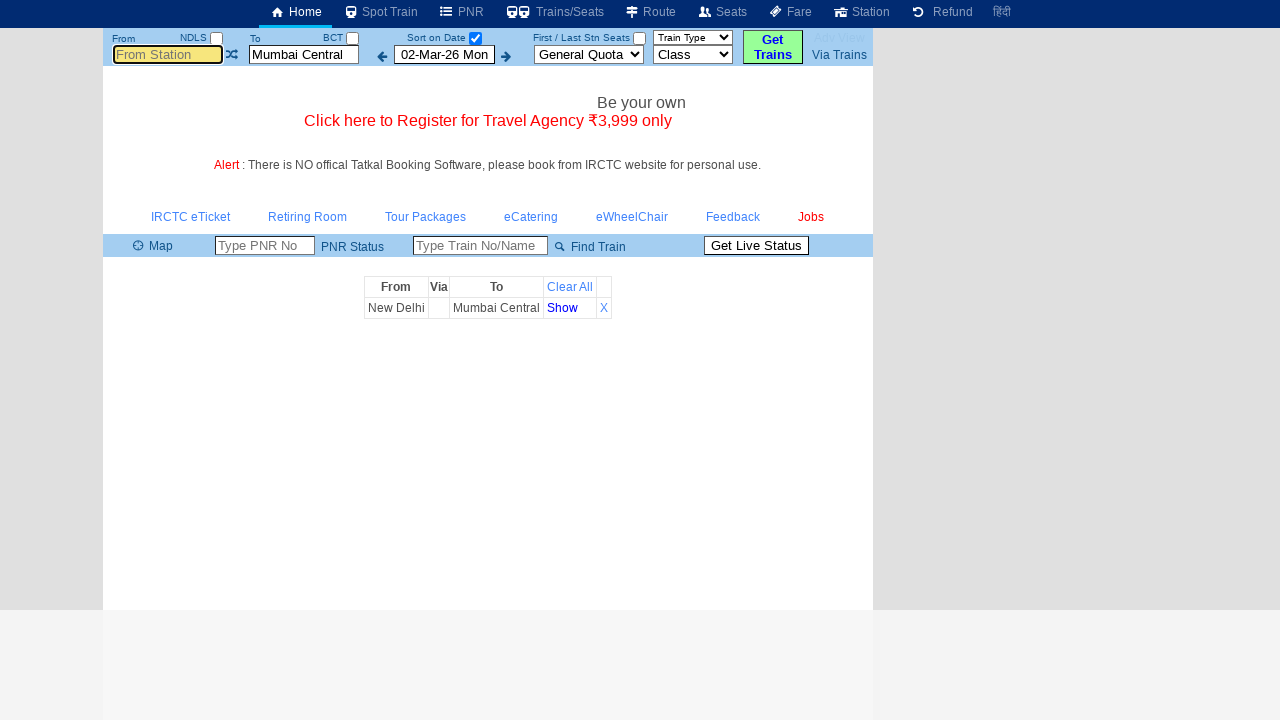

Filled 'From' station field with 'MAS' (Chennai) on xpath=//input[@id='txtStationFrom']
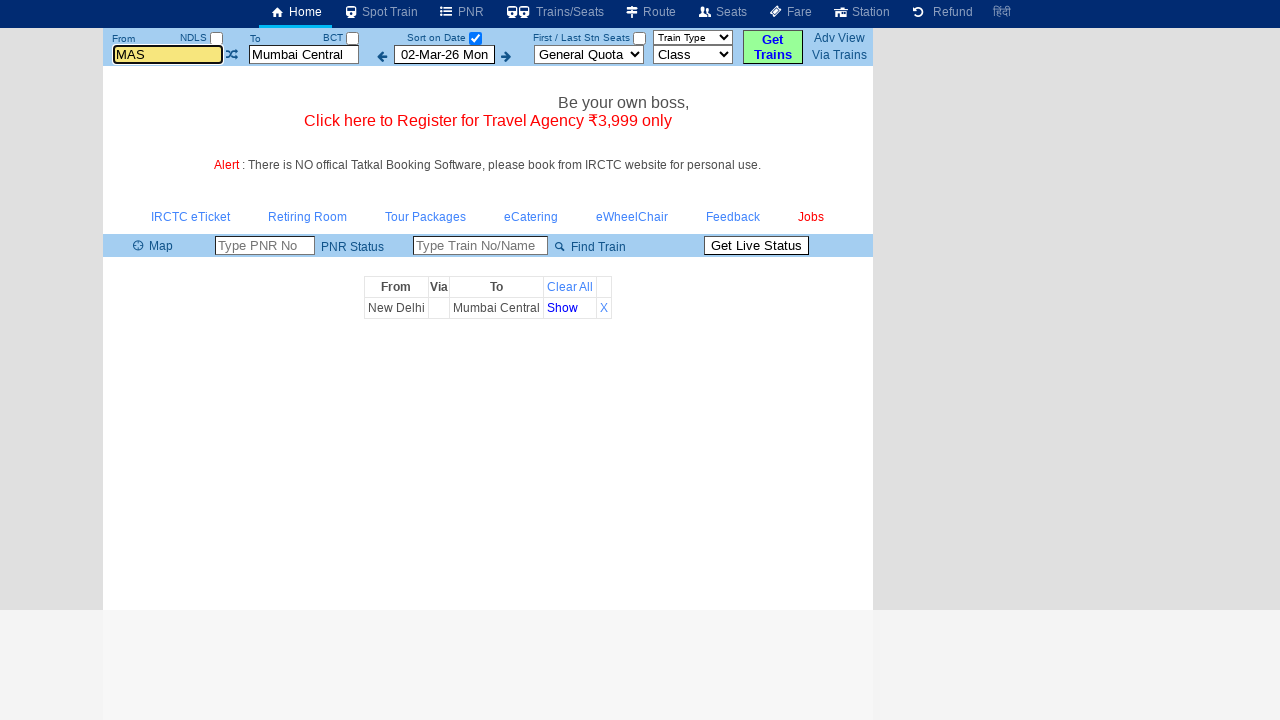

Pressed Enter to confirm source station 'MAS' on xpath=//input[@id='txtStationFrom']
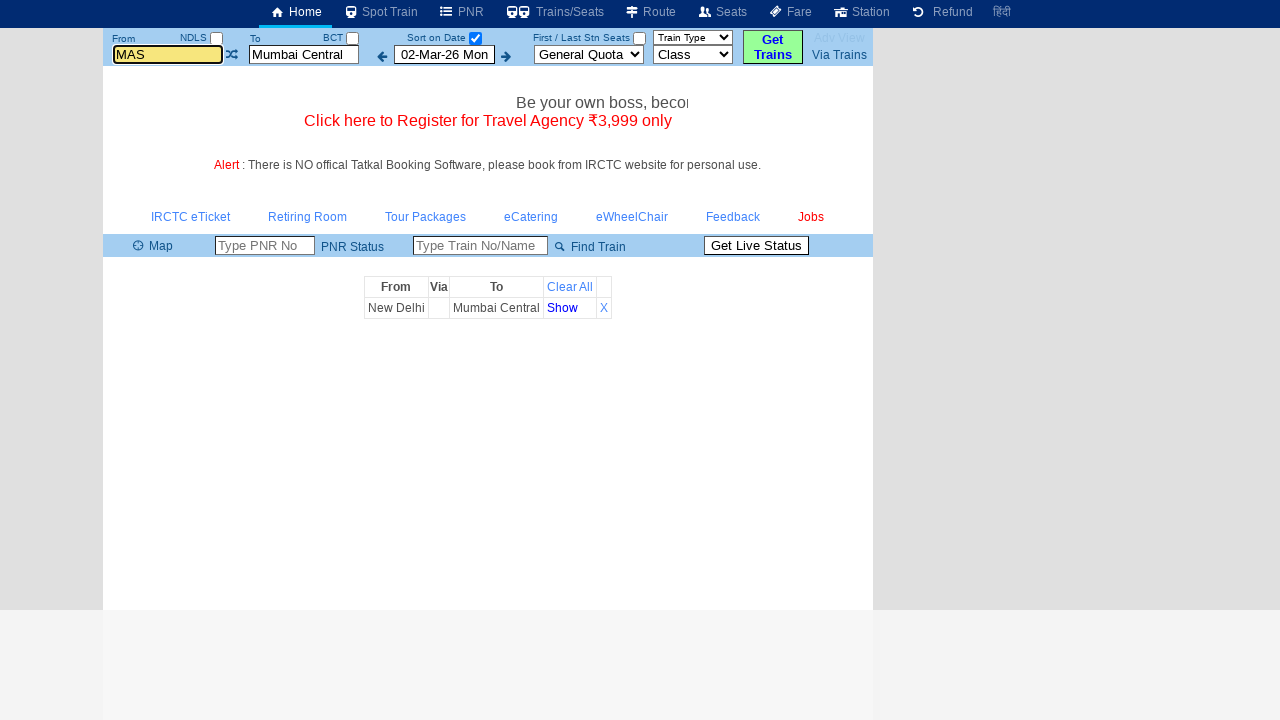

Cleared the 'To' station field on xpath=//input[@id='txtStationTo']
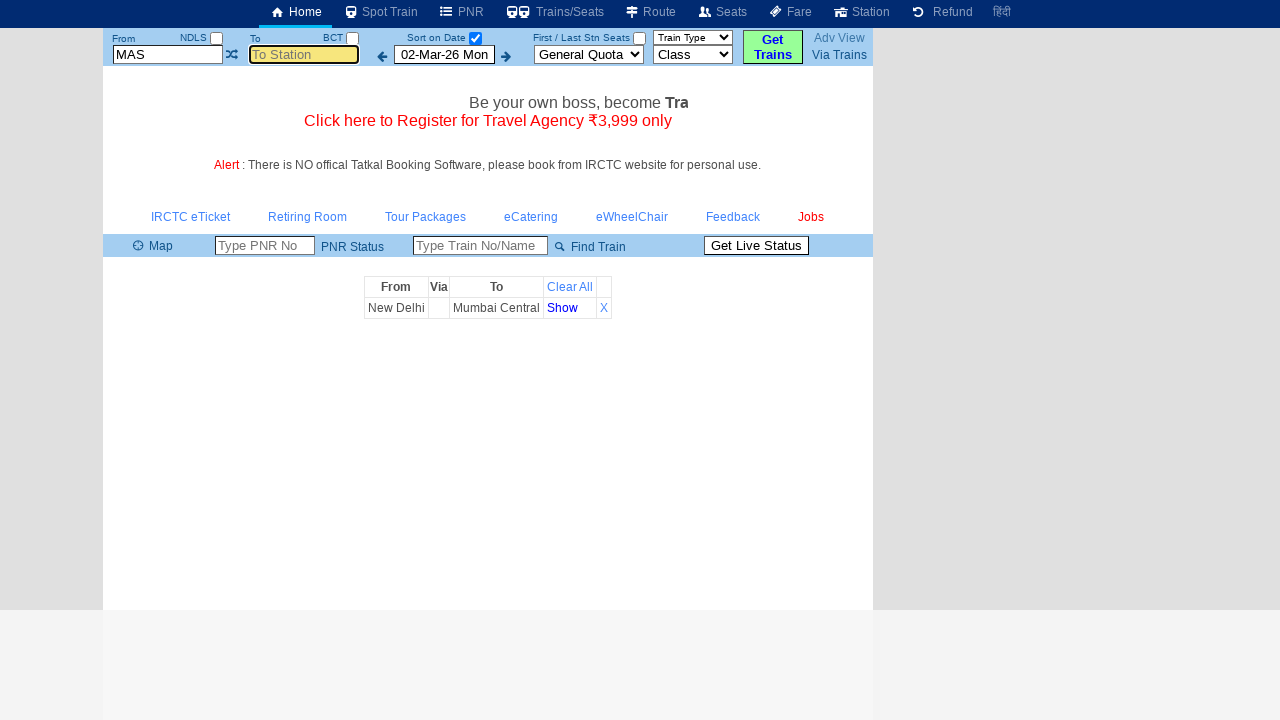

Filled 'To' station field with 'Coimbatore Jn' on xpath=//input[@id='txtStationTo']
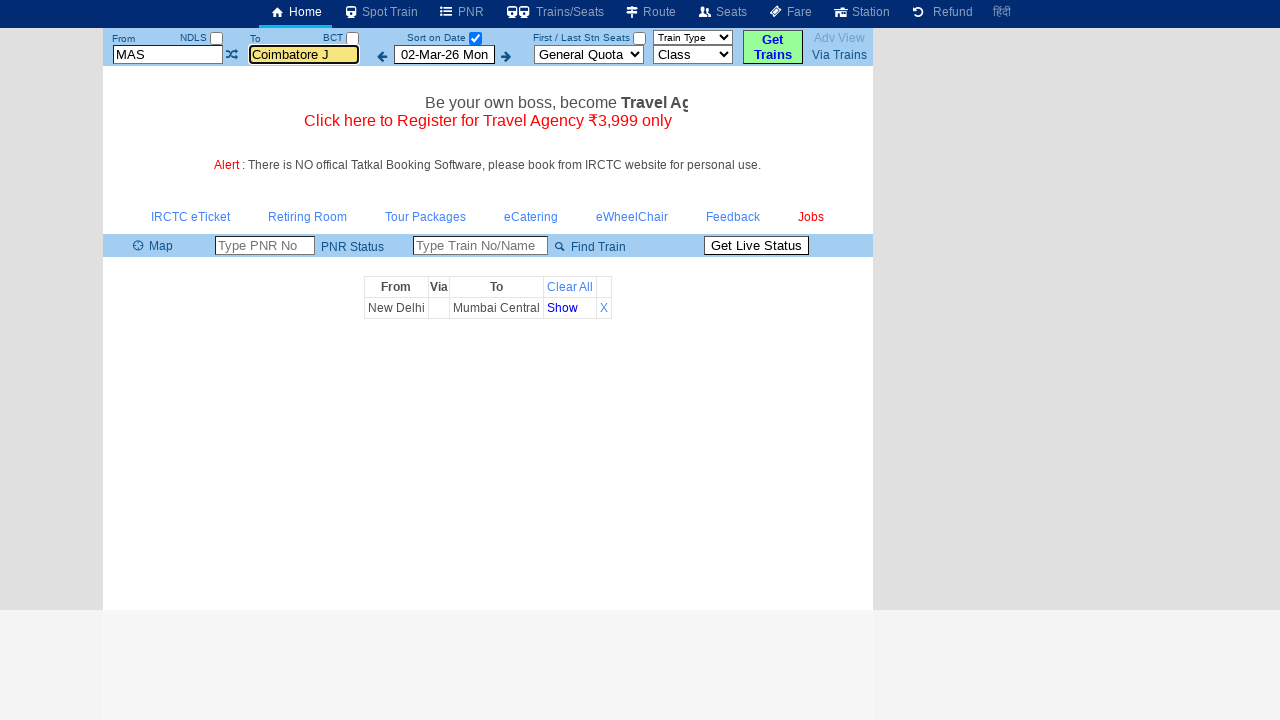

Pressed Enter to confirm destination station 'Coimbatore Jn' on xpath=//input[@id='txtStationTo']
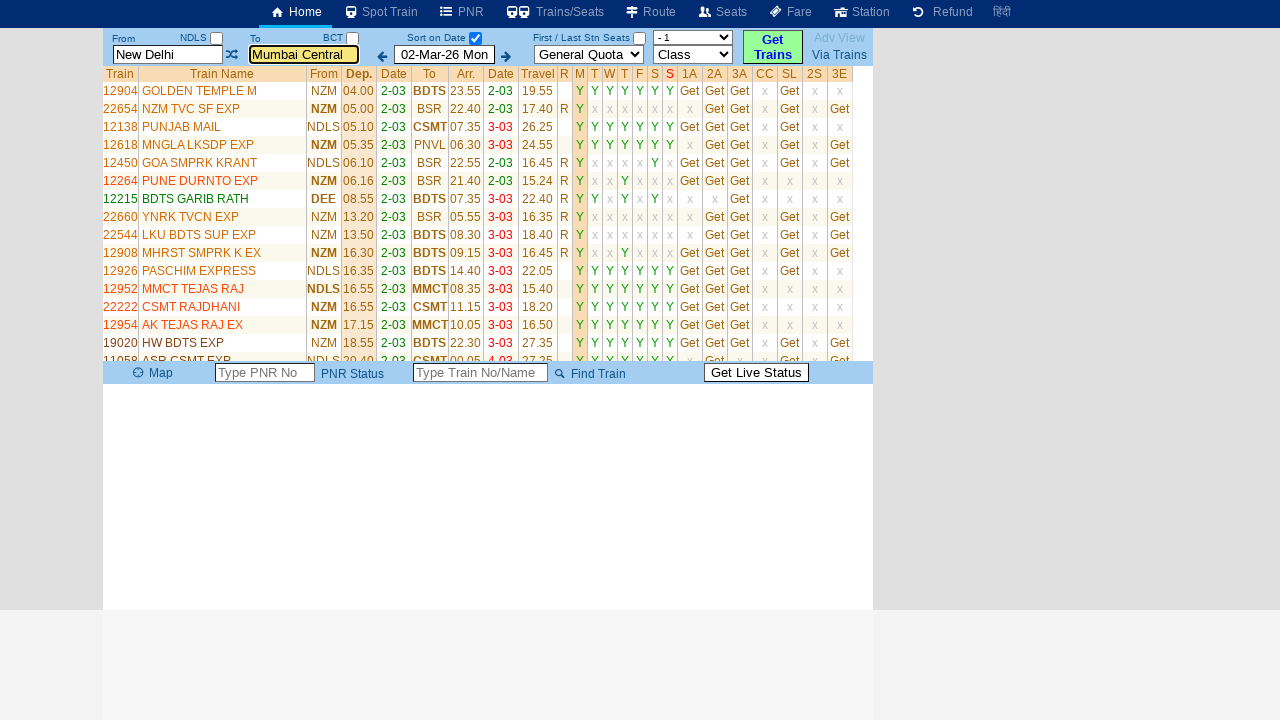

Clicked date filter checkbox at (475, 38) on xpath=//input[@id='chkSelectDateOnly']
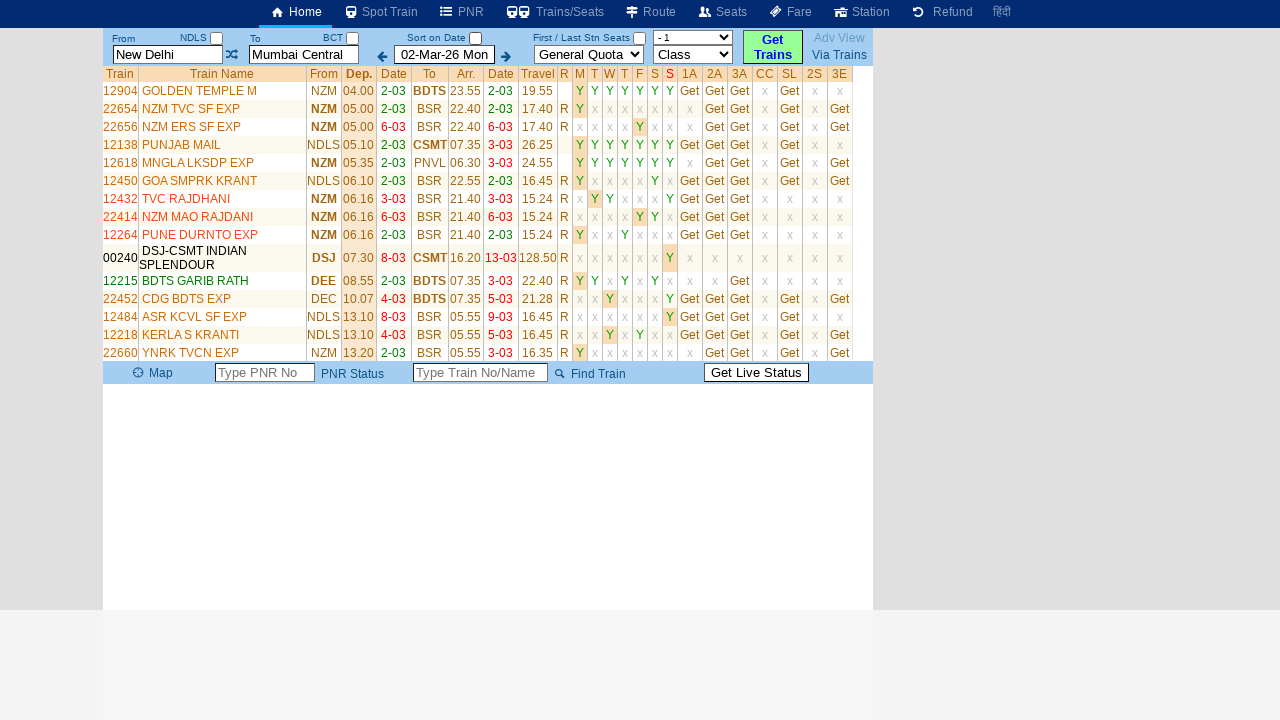

Train results table loaded successfully
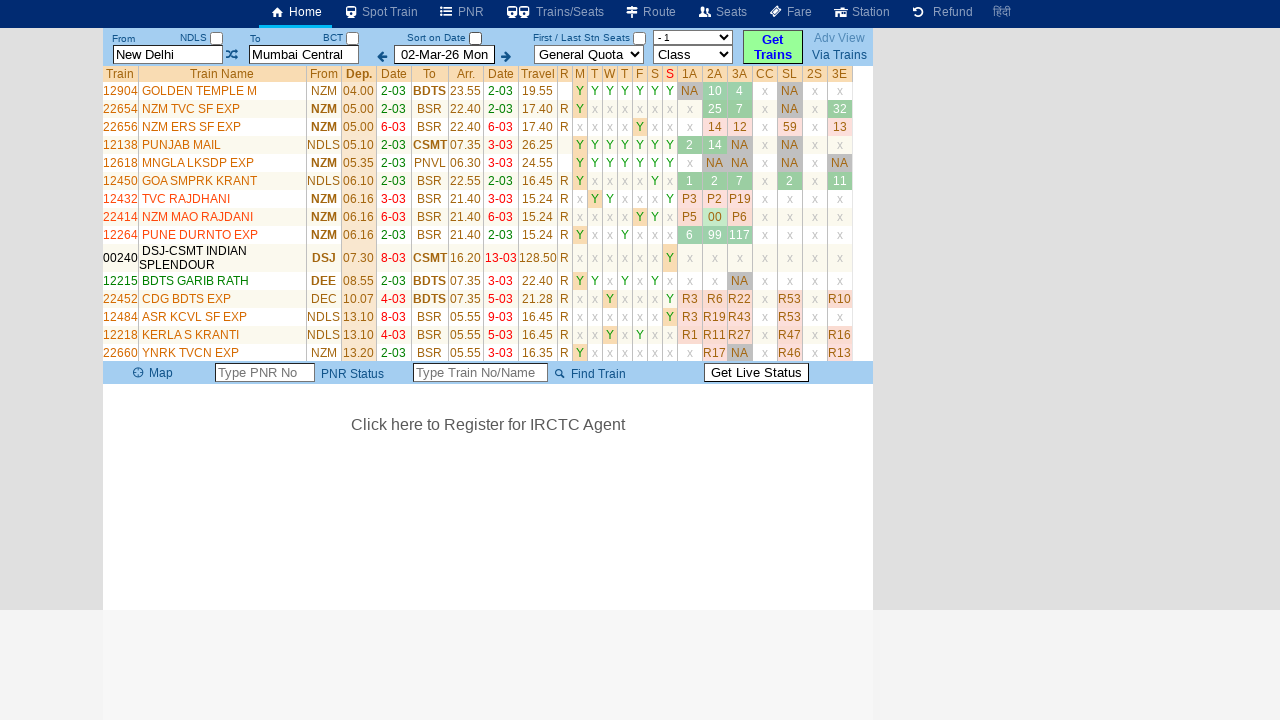

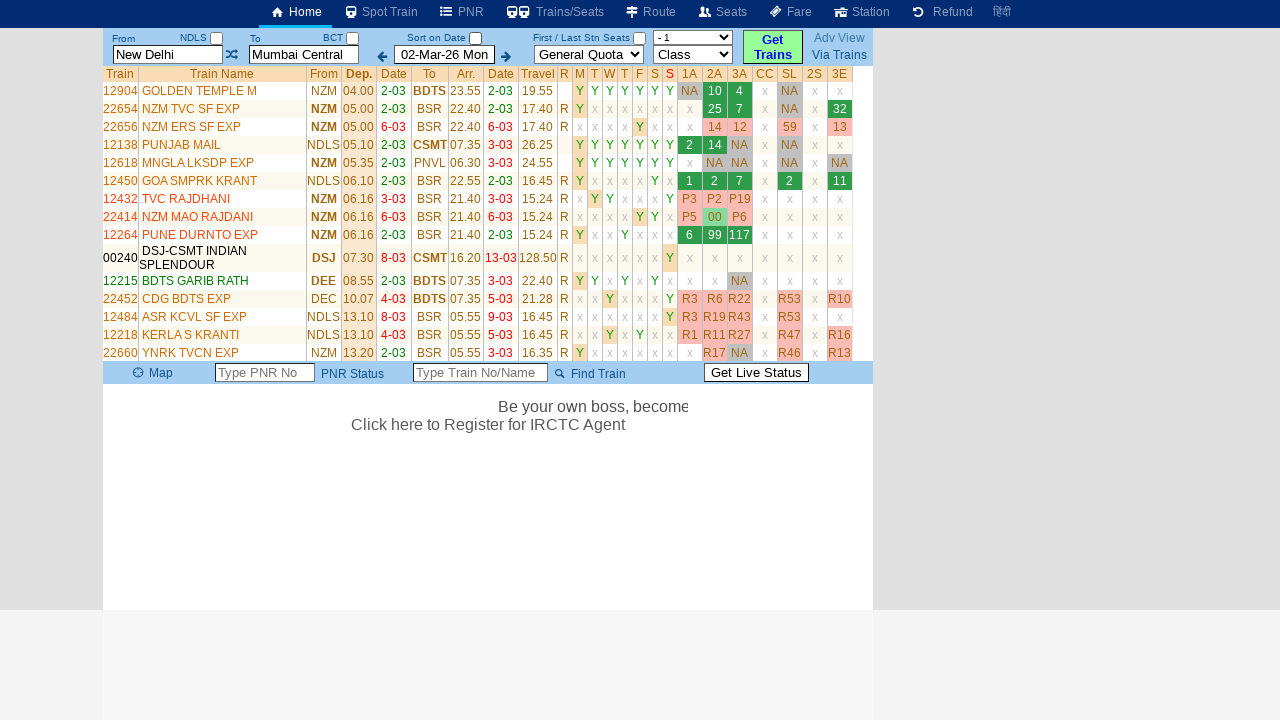